Tests the login form validation by clicking the login button without entering credentials and verifying that a warning message is displayed.

Starting URL: https://login1.nextbasecrm.com/?login=yes

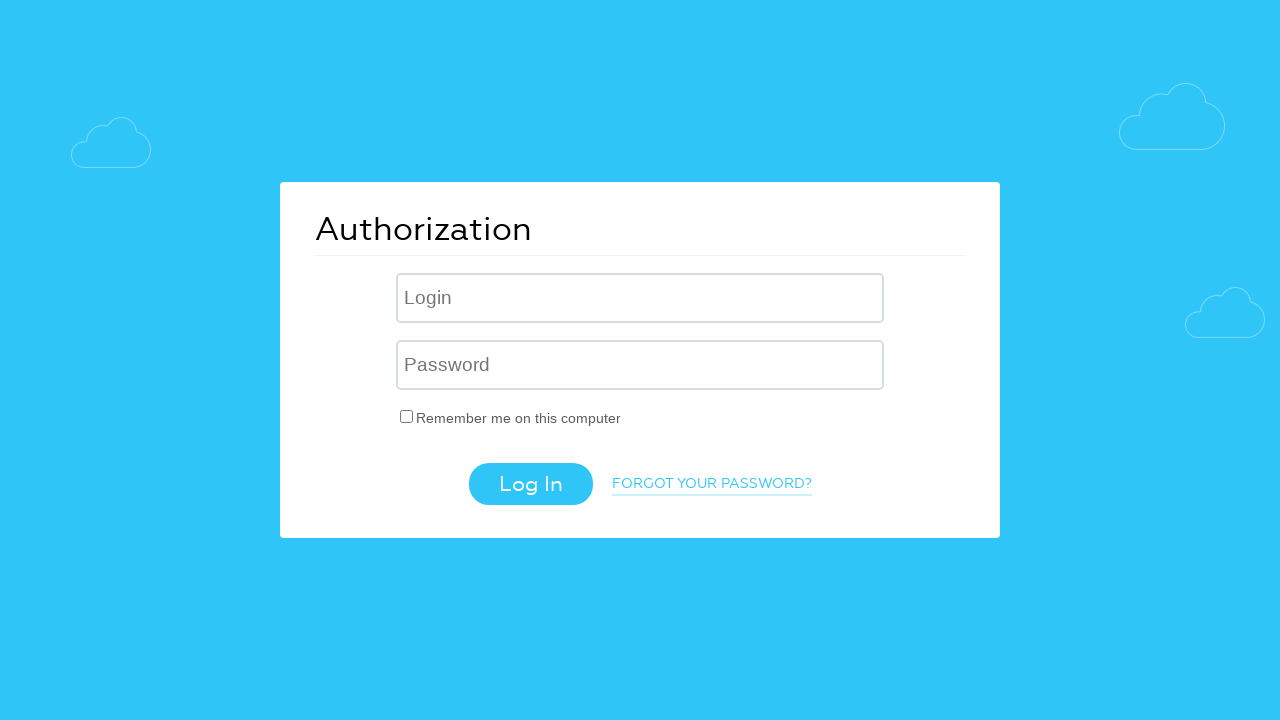

Clicked login button without entering credentials at (530, 484) on .login-btn
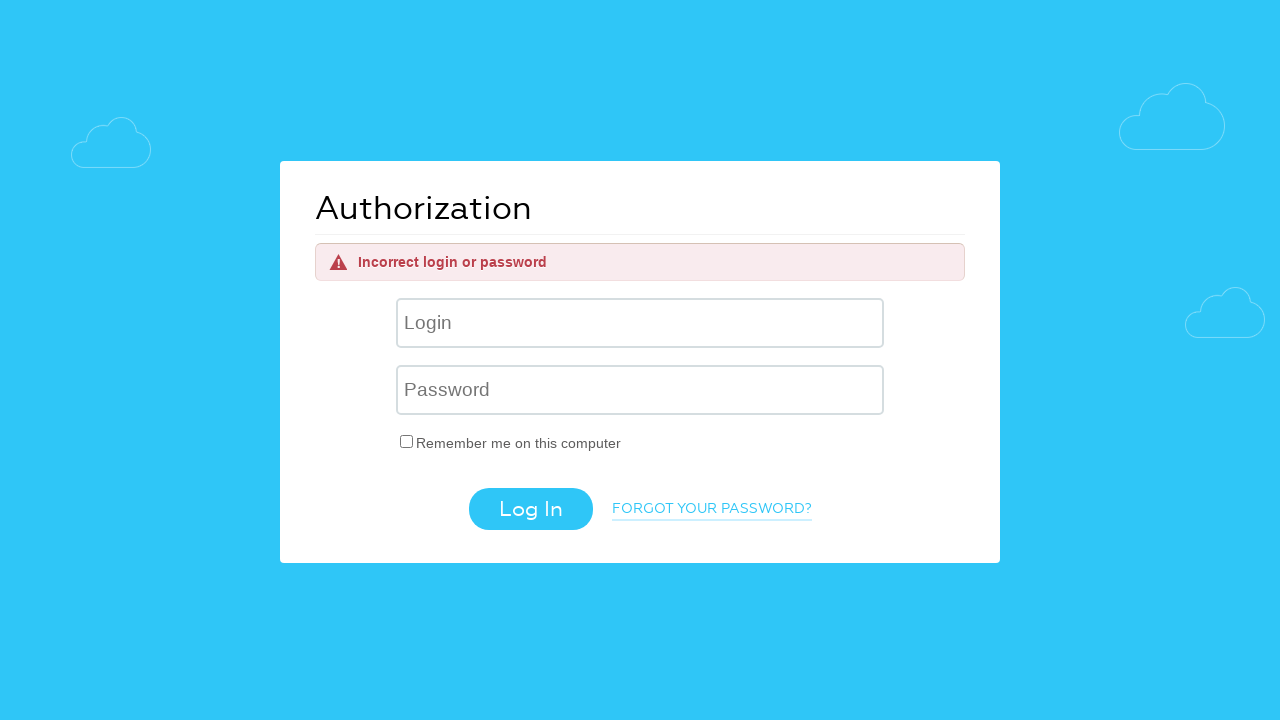

Located warning message element using XPath
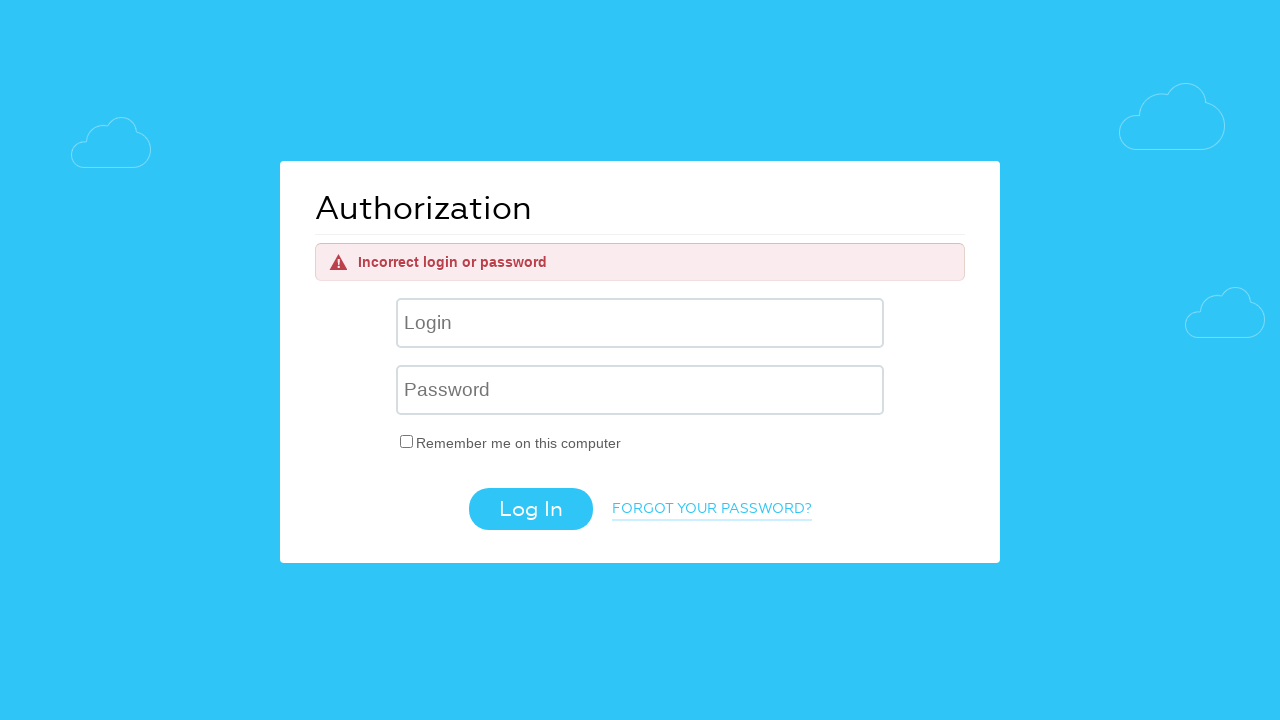

Warning message became visible
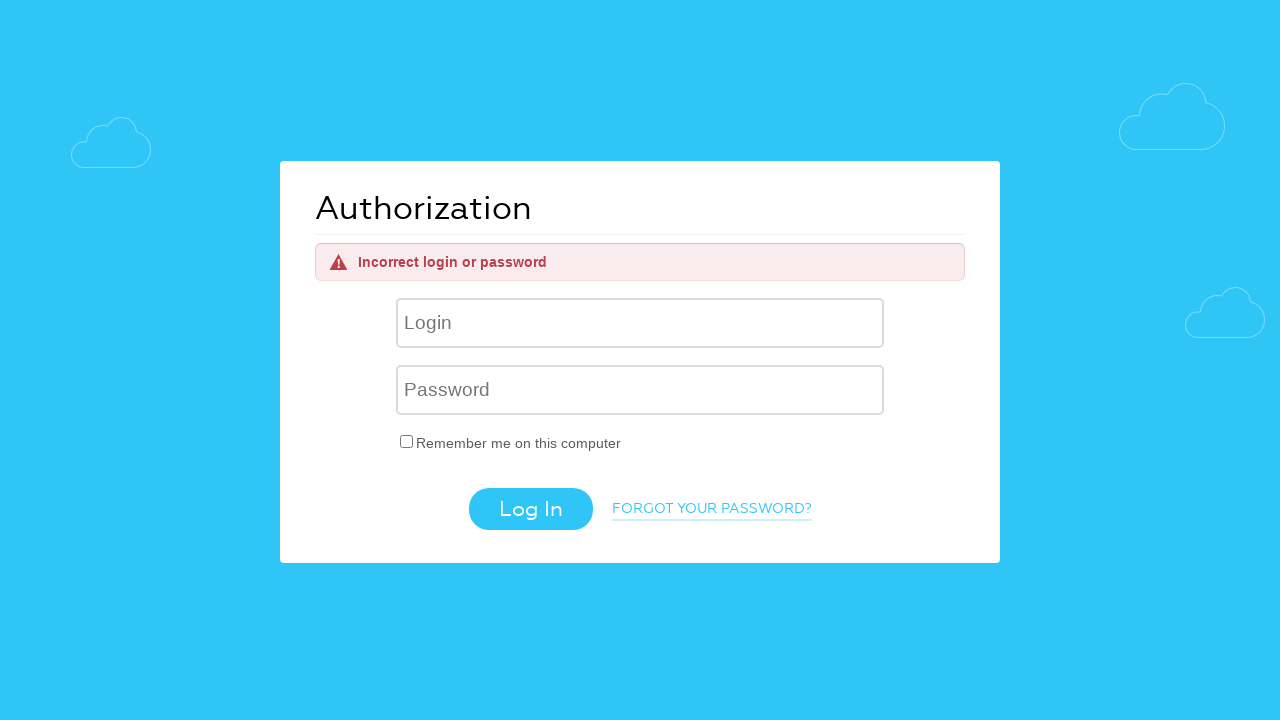

Retrieved warning message text: Incorrect login or password
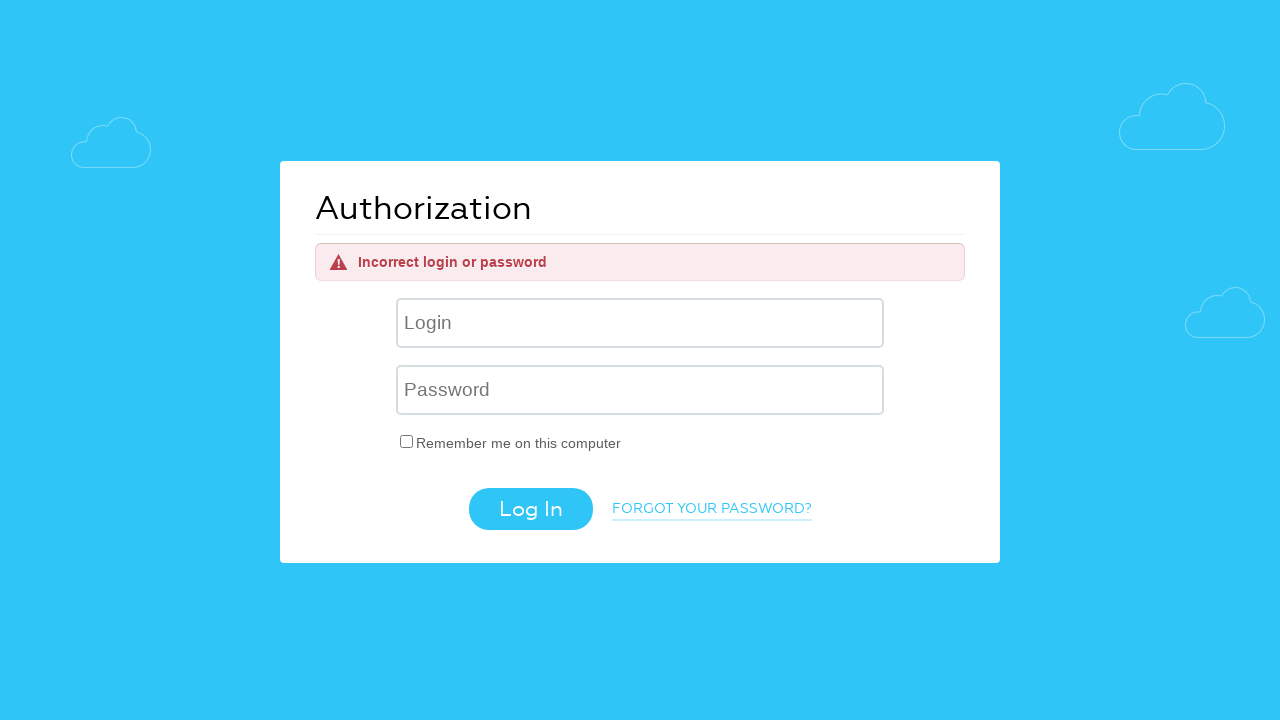

Printed warning message to console
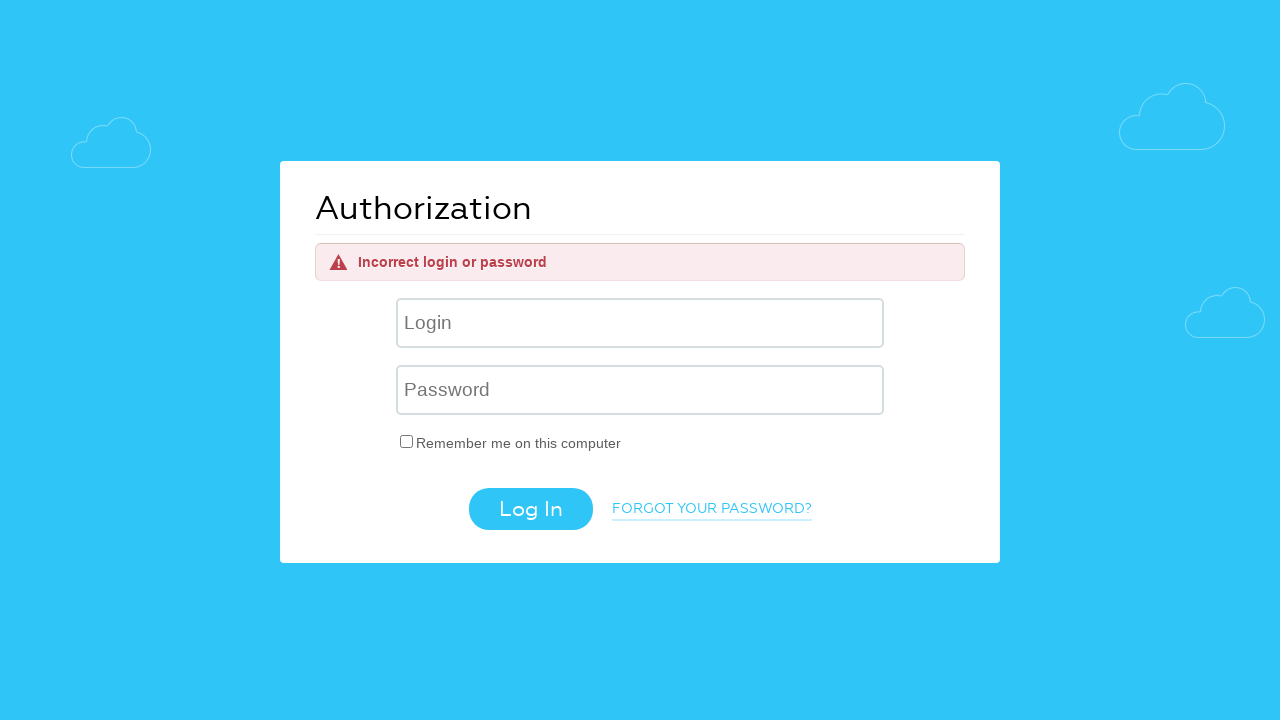

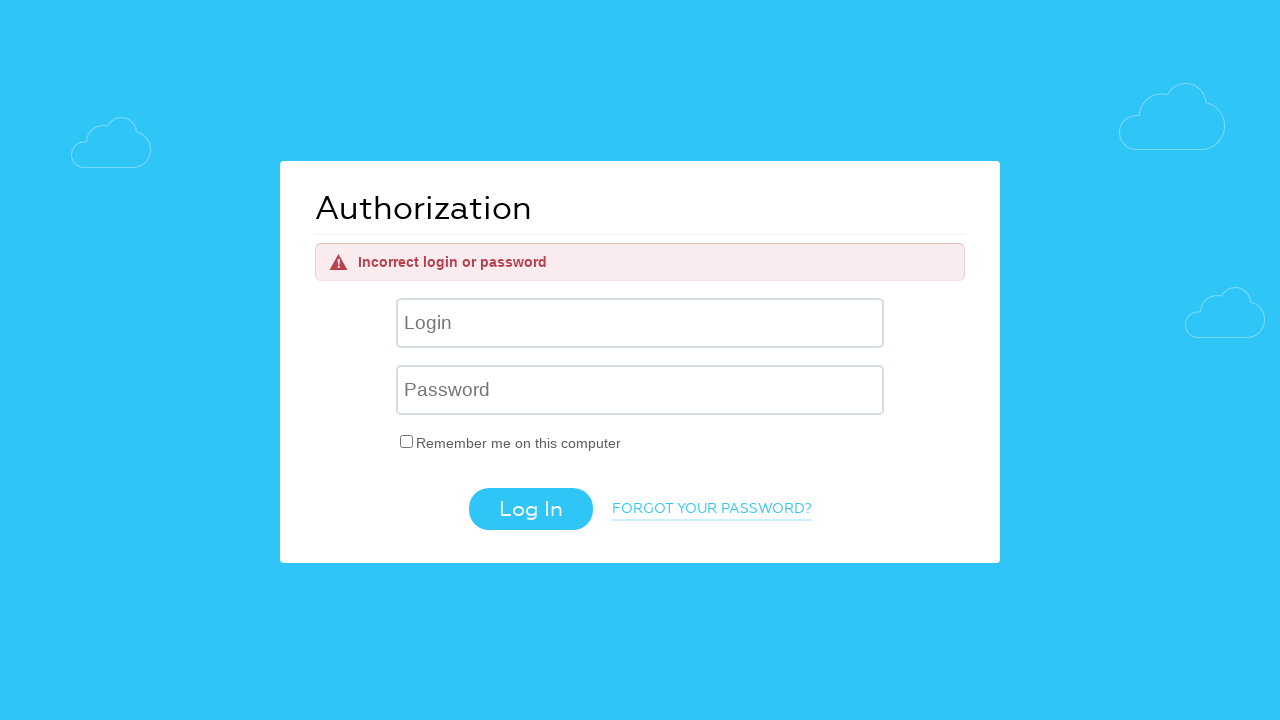